Tests browser navigation commands including back, forward, and refresh operations on a practice automation page

Starting URL: https://rahulshettyacademy.com/AutomationPractice/

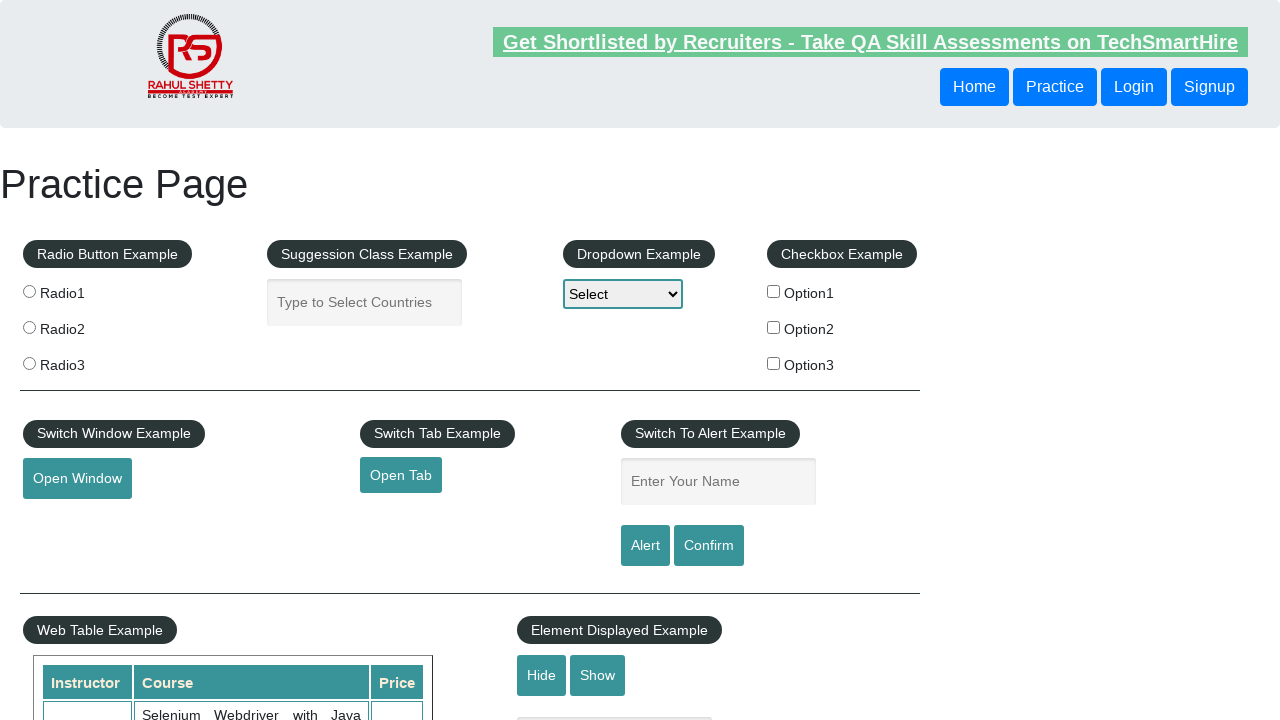

Navigated back in browser history
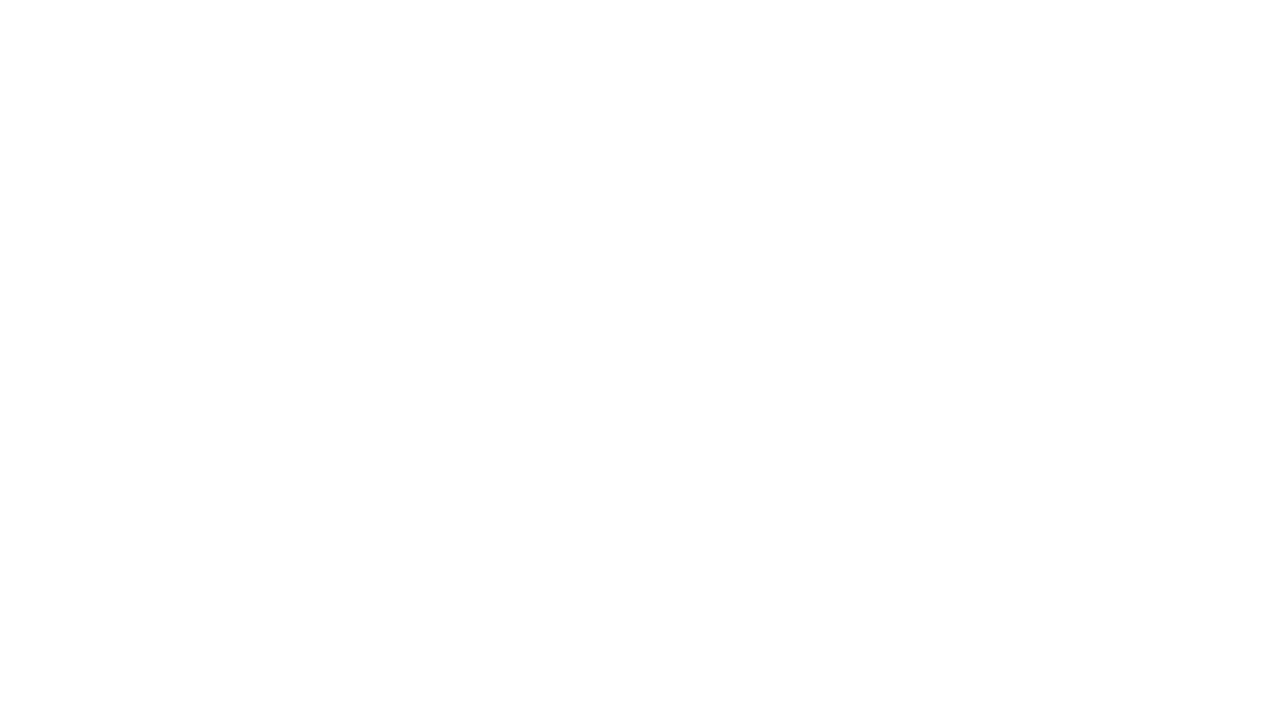

Navigated forward in browser history
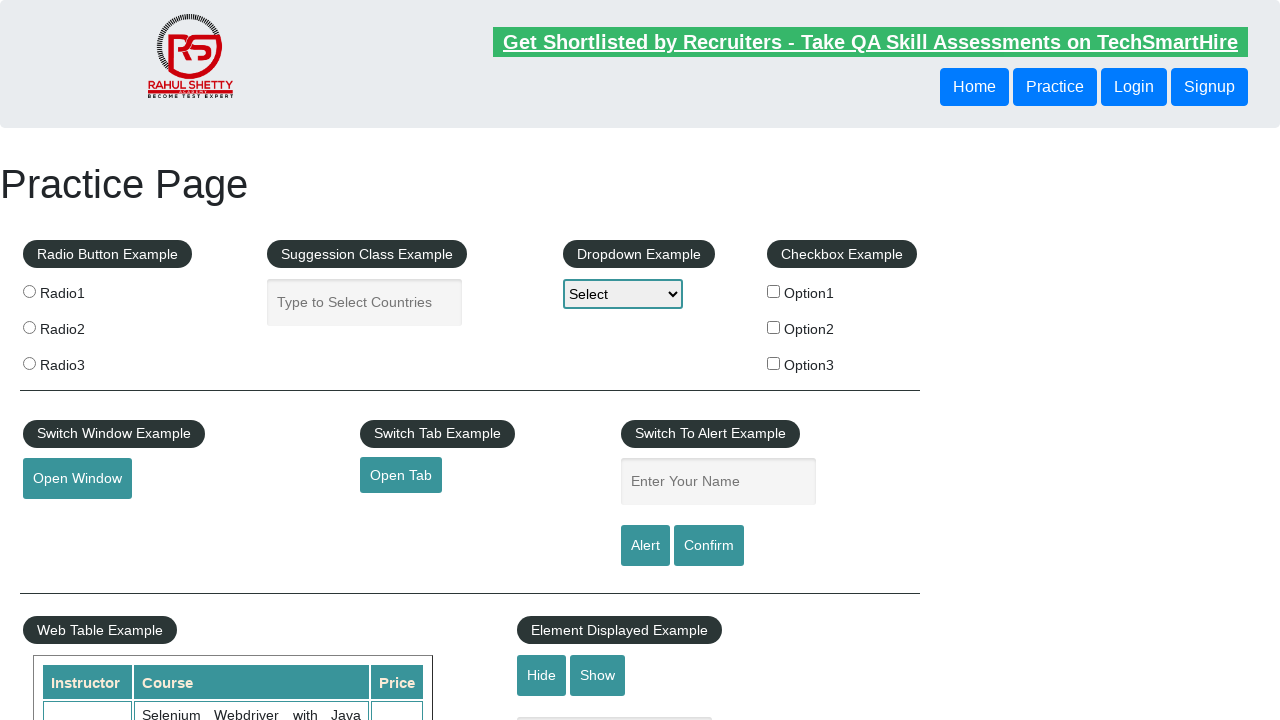

Refreshed the current page
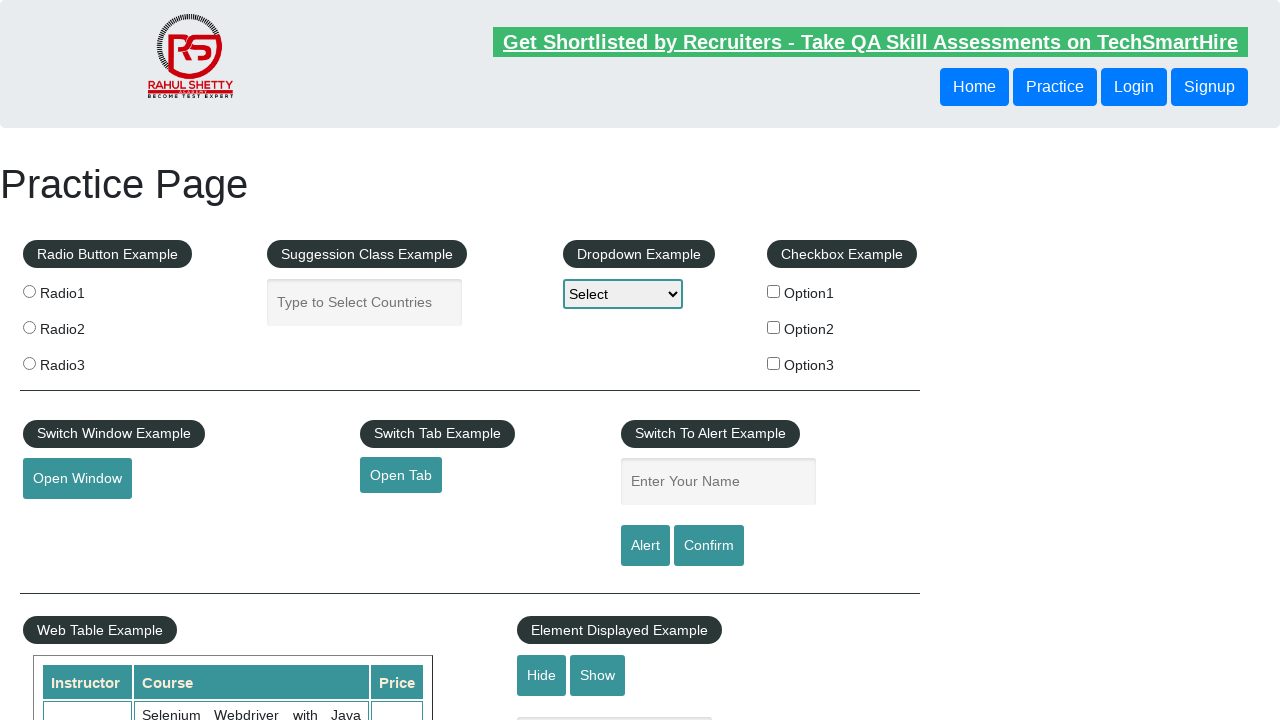

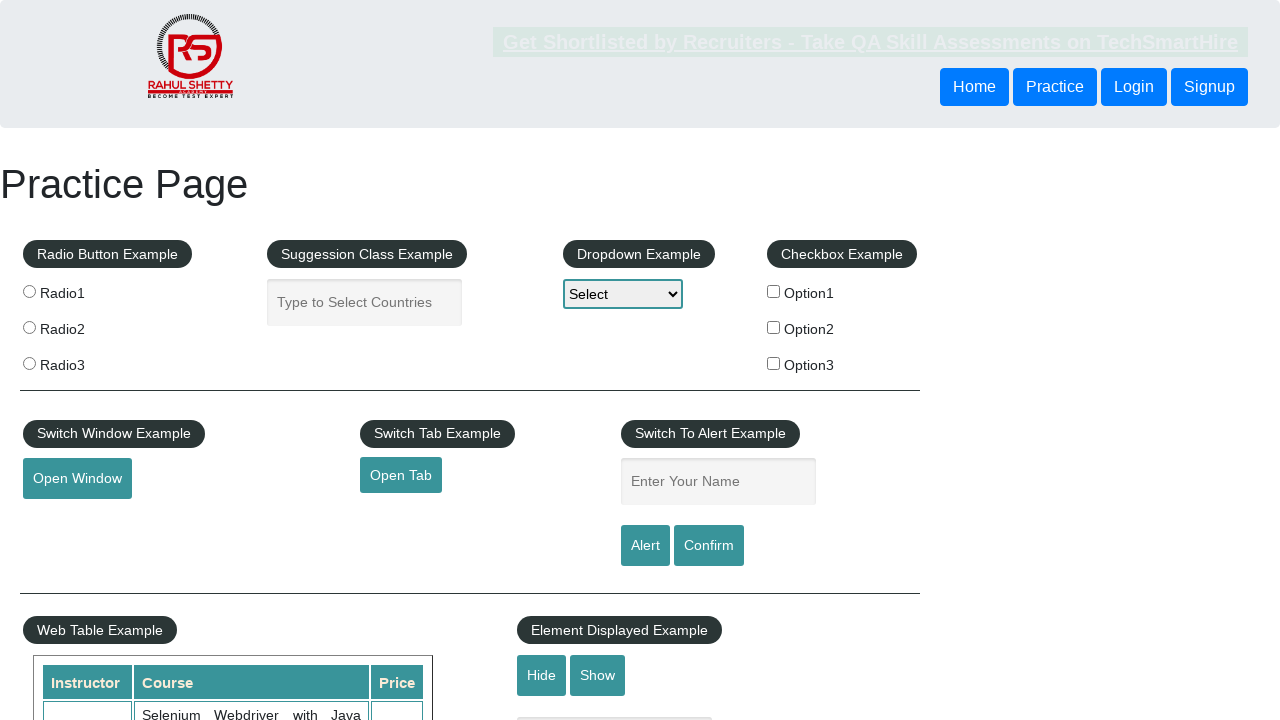